Tests a math exercise page by reading two numbers, calculating their sum, selecting the result from a dropdown, and clicking the submit button

Starting URL: http://suninjuly.github.io/selects1.html

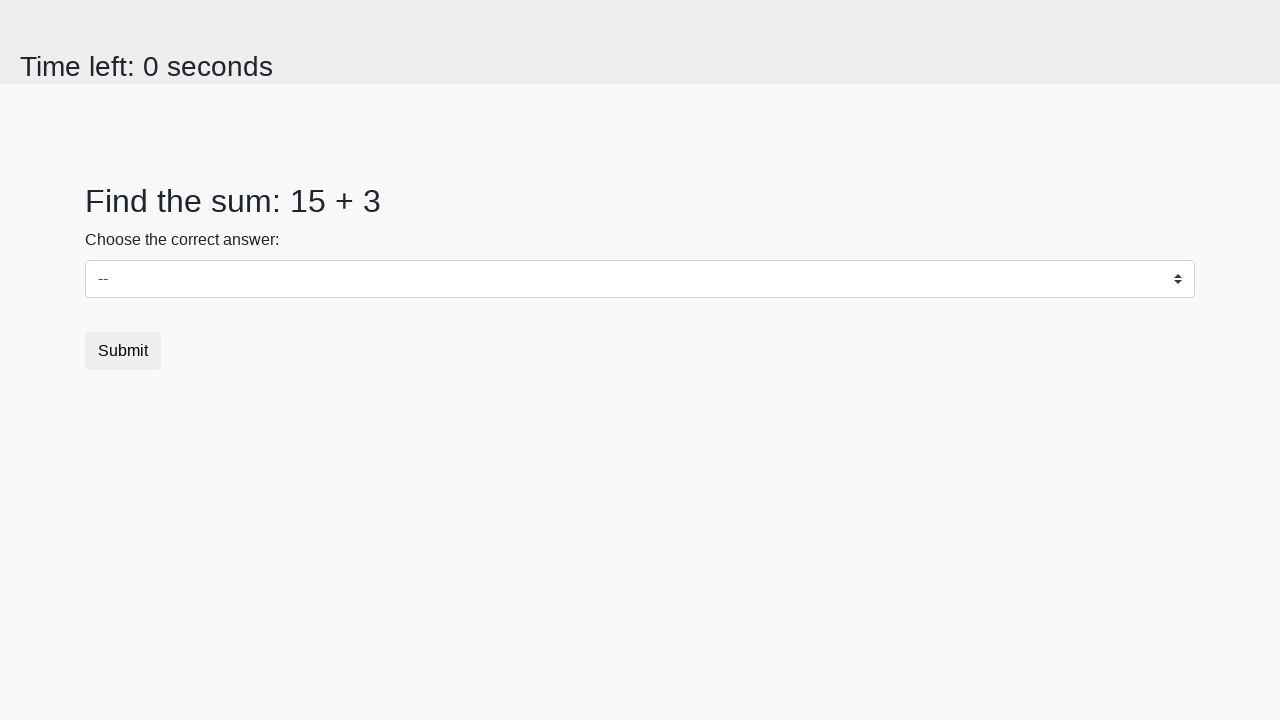

Retrieved first number from page
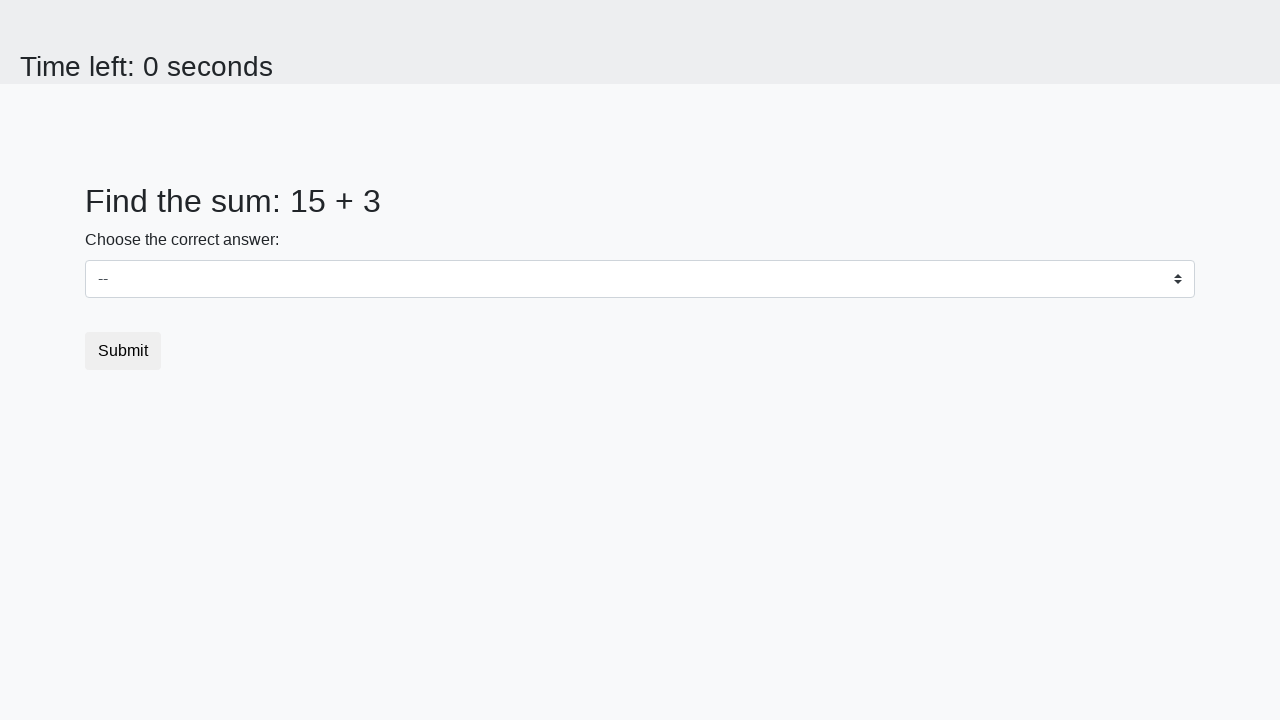

Retrieved second number from page
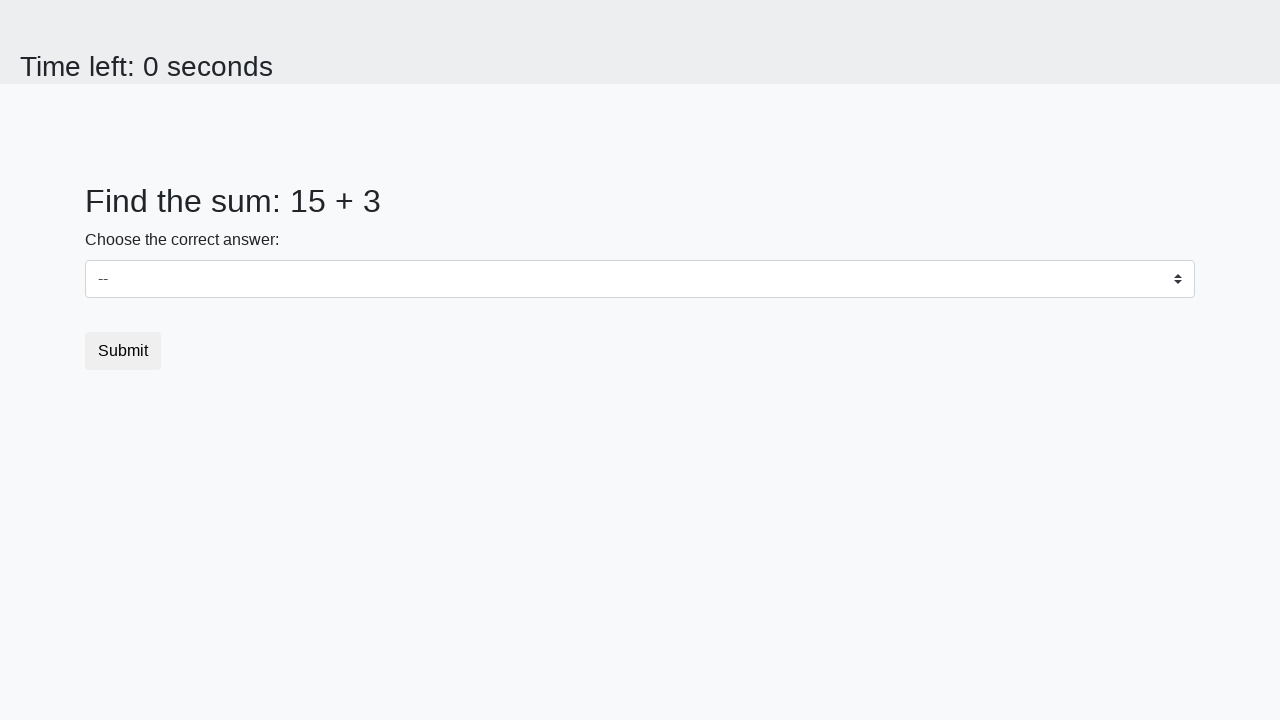

Calculated sum: 15 + 3 = 18
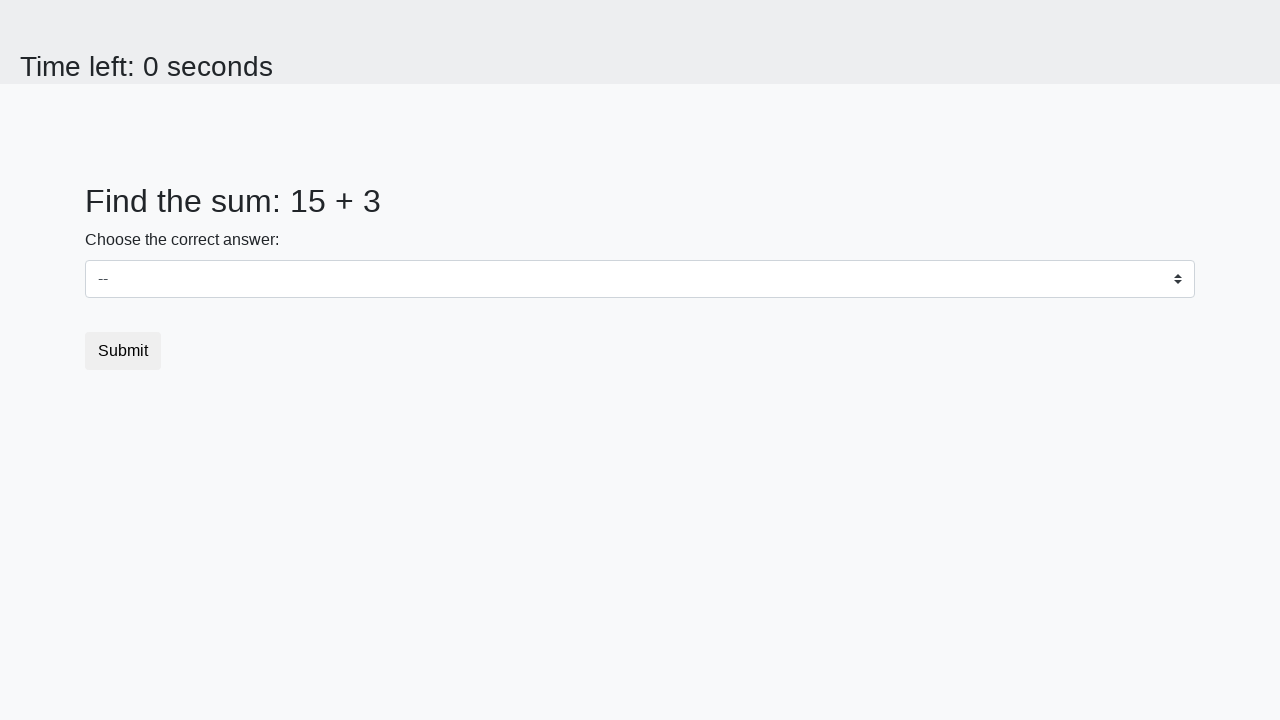

Selected sum value '18' from dropdown on select
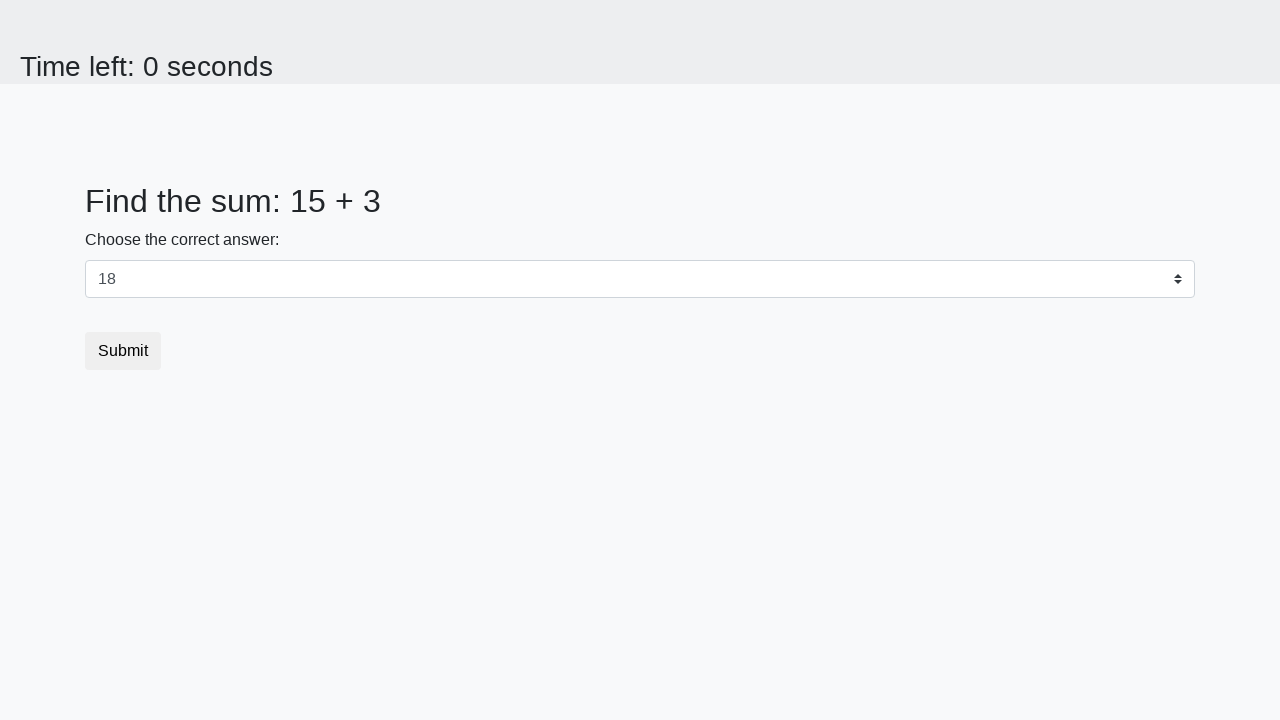

Clicked submit button at (123, 351) on button.btn
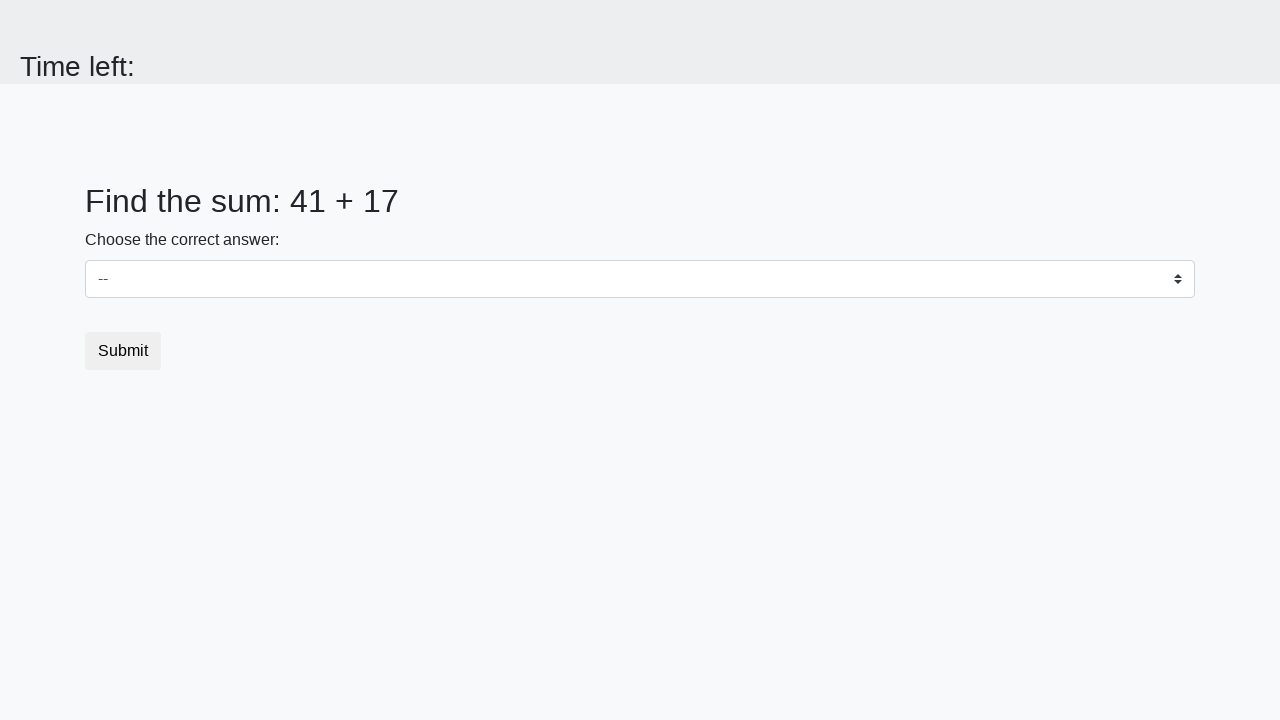

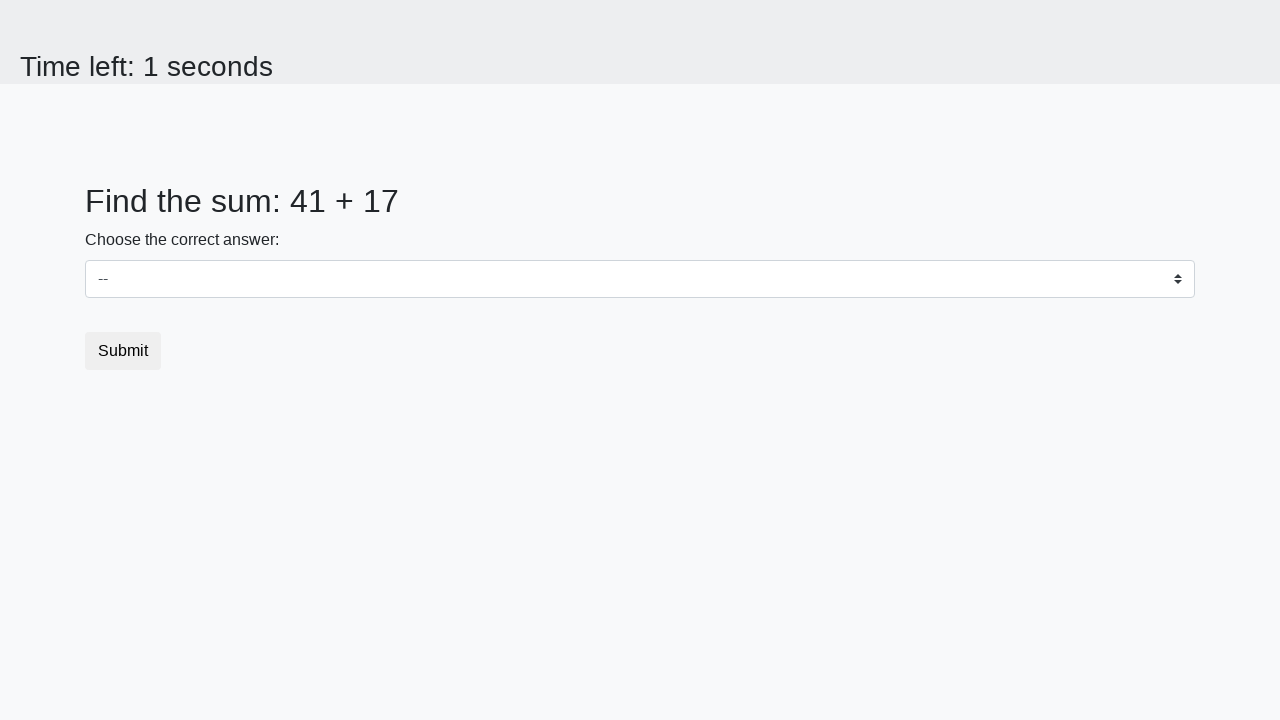